Tests checkbox functionality by clicking a checkbox, verifying it's selected, then unchecking it and counting total checkboxes on the page

Starting URL: https://rahulshettyacademy.com/AutomationPractice/

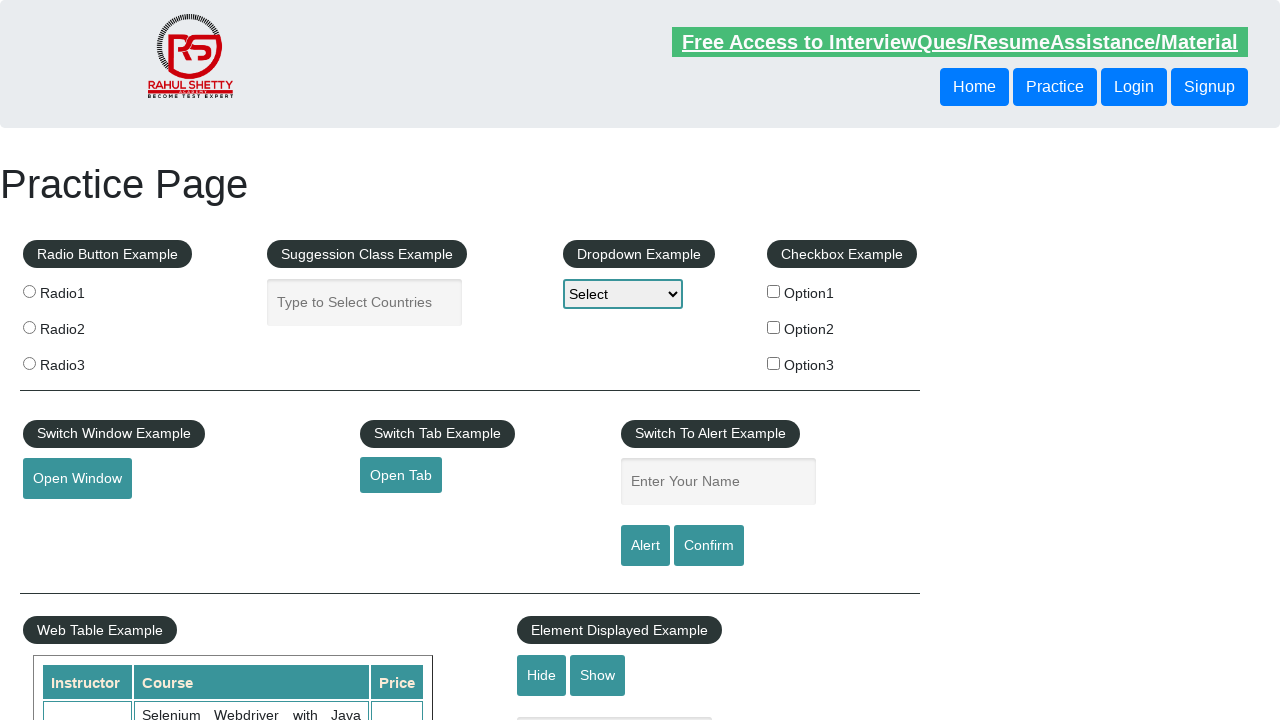

Clicked the first checkbox to select it at (774, 291) on input#checkBoxOption1
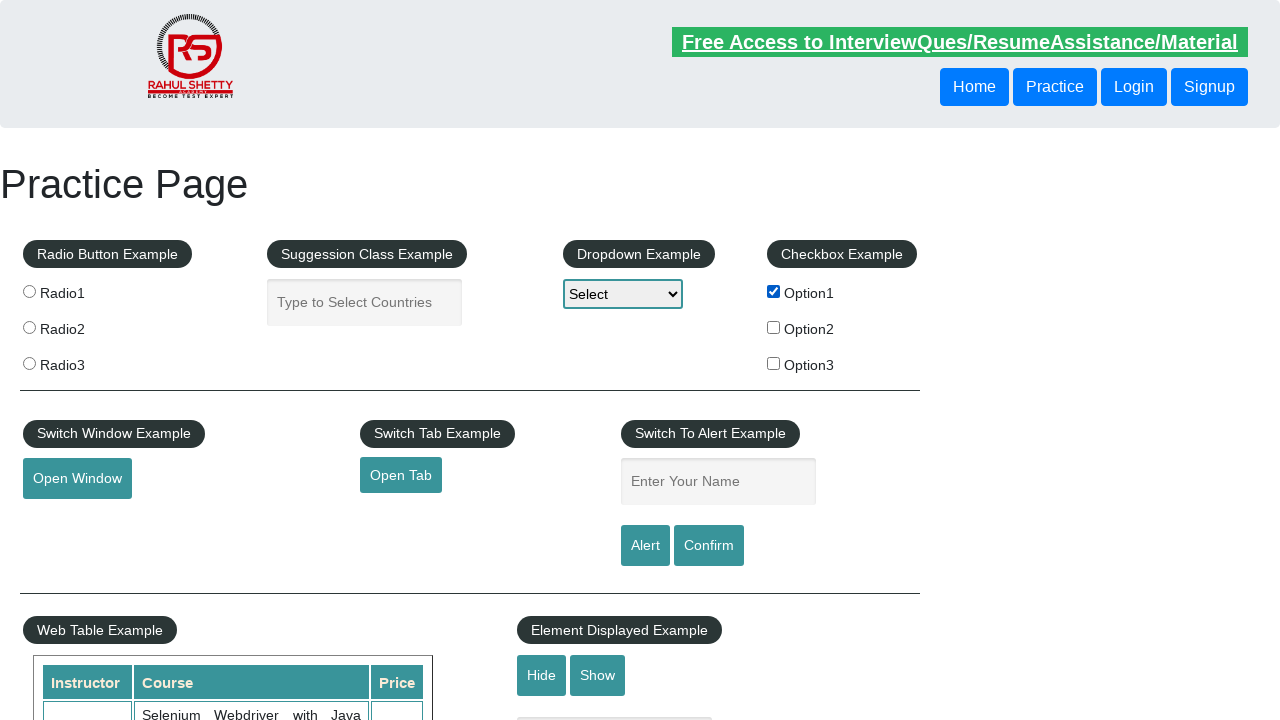

Verified that the first checkbox is selected
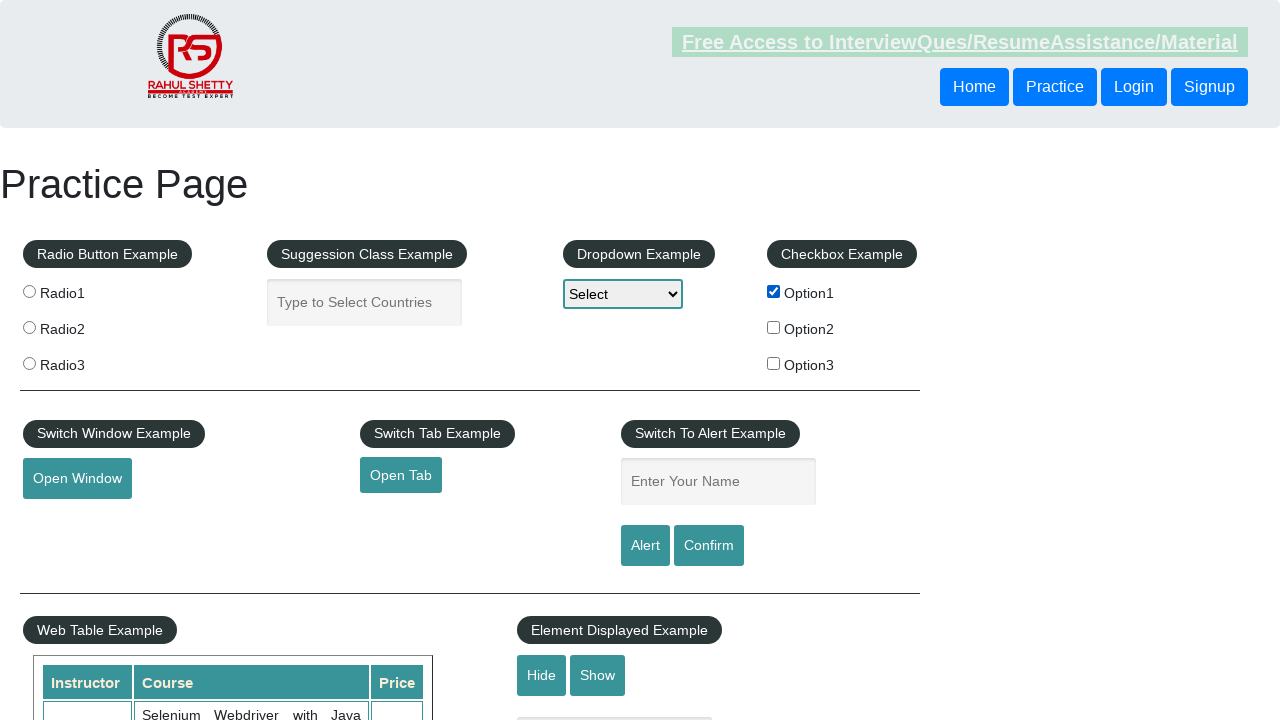

Clicked the first checkbox to uncheck it at (774, 291) on input#checkBoxOption1
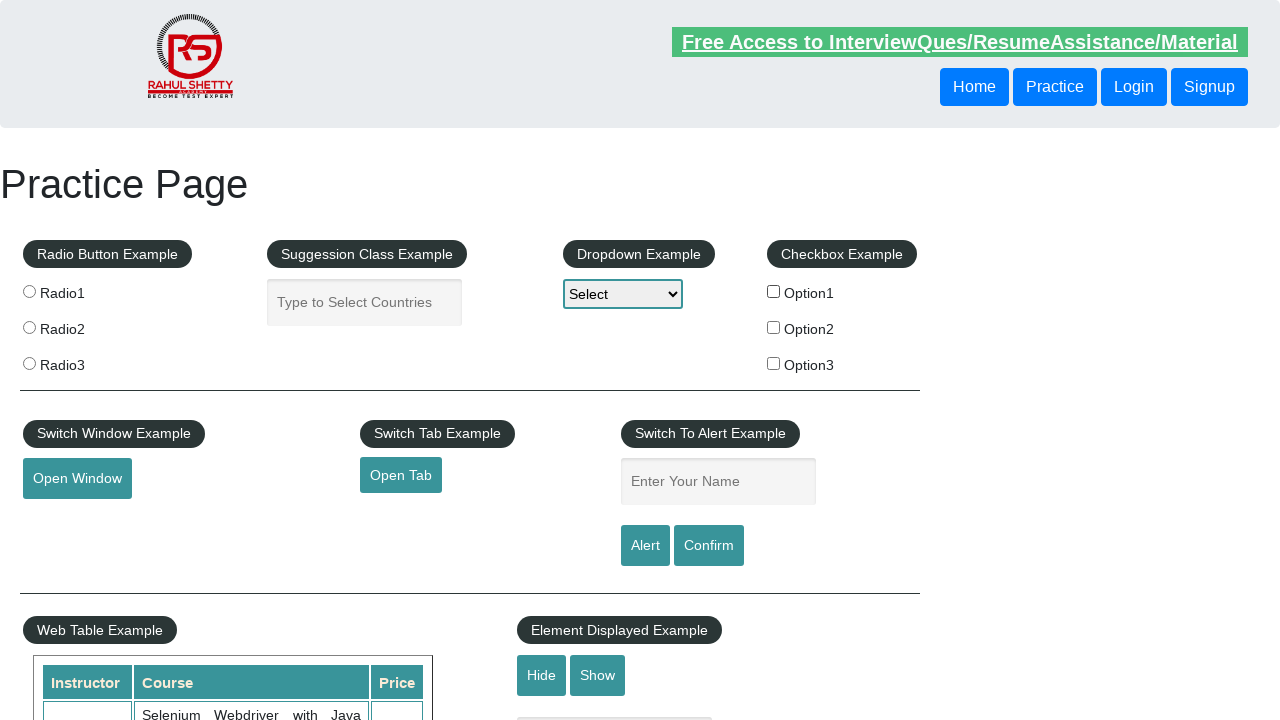

Counted total checkboxes on the page: 3
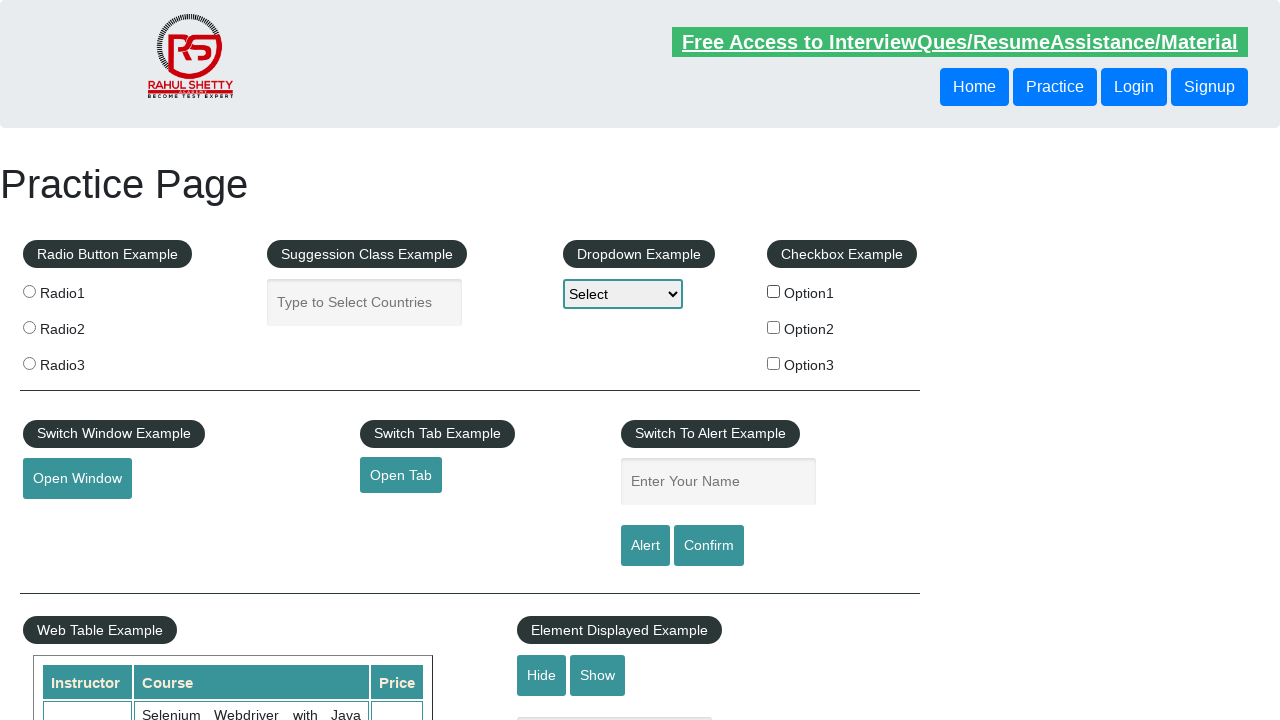

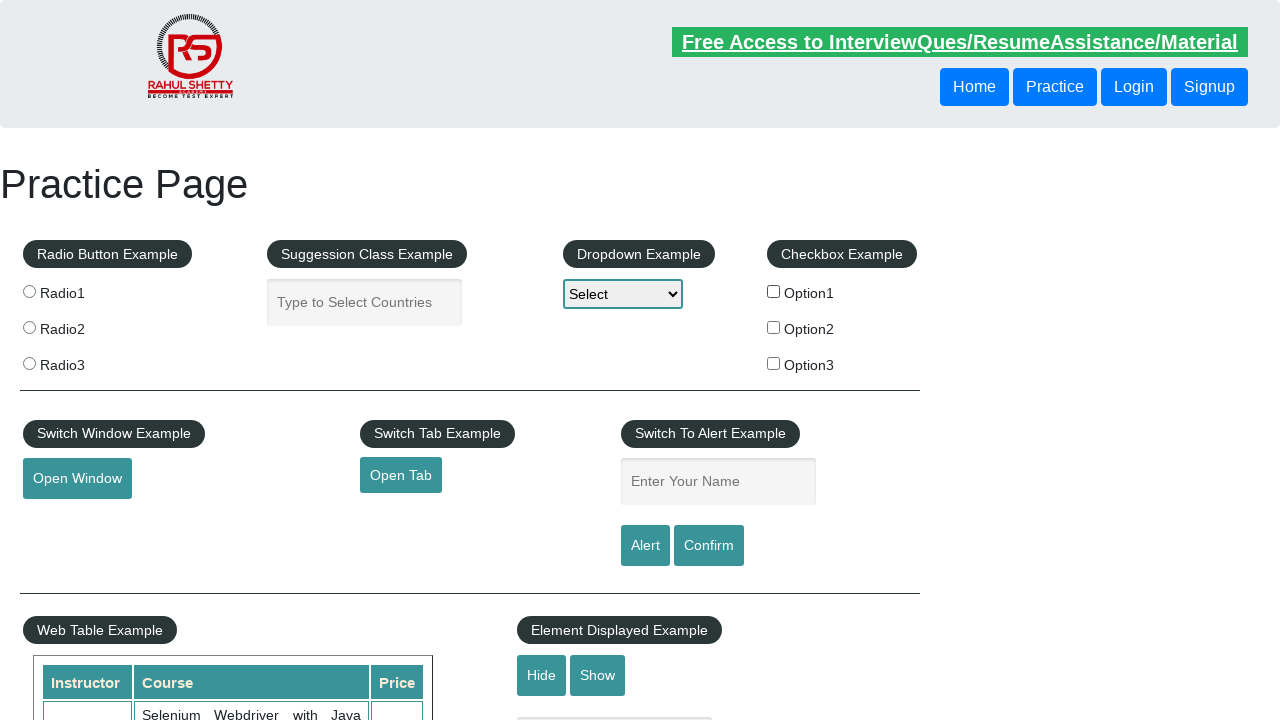